Tests a text box form by filling in name, email, current address, and permanent address fields, then submitting the form and verifying the displayed output values.

Starting URL: https://demoqa.com/text-box

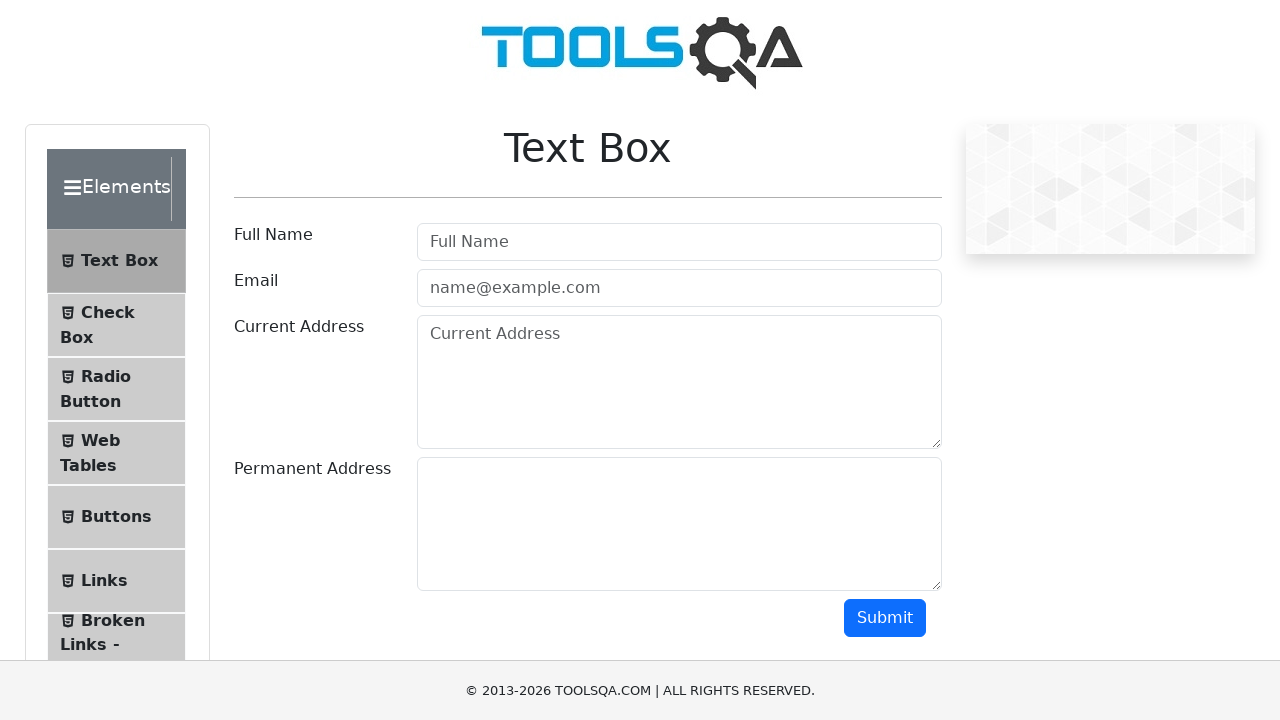

Filled full name field with 'SelFullName' on #userName
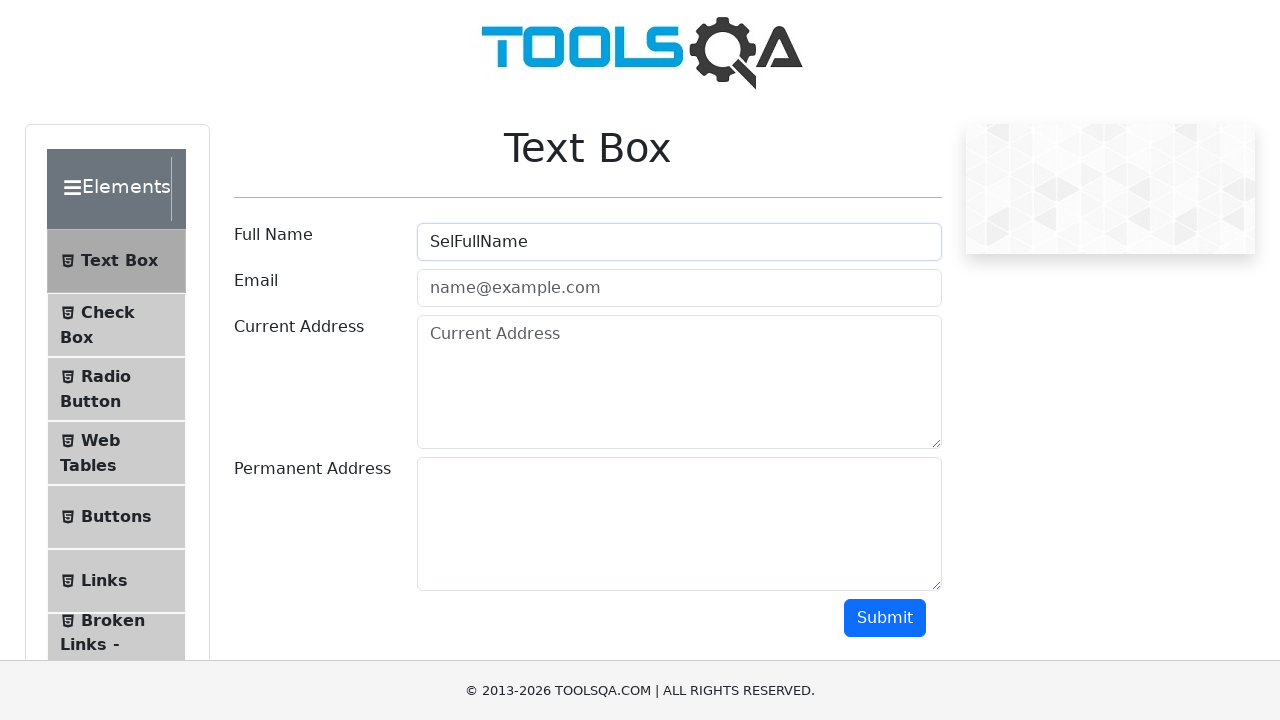

Filled email field with 'email1@email.com' on #userEmail
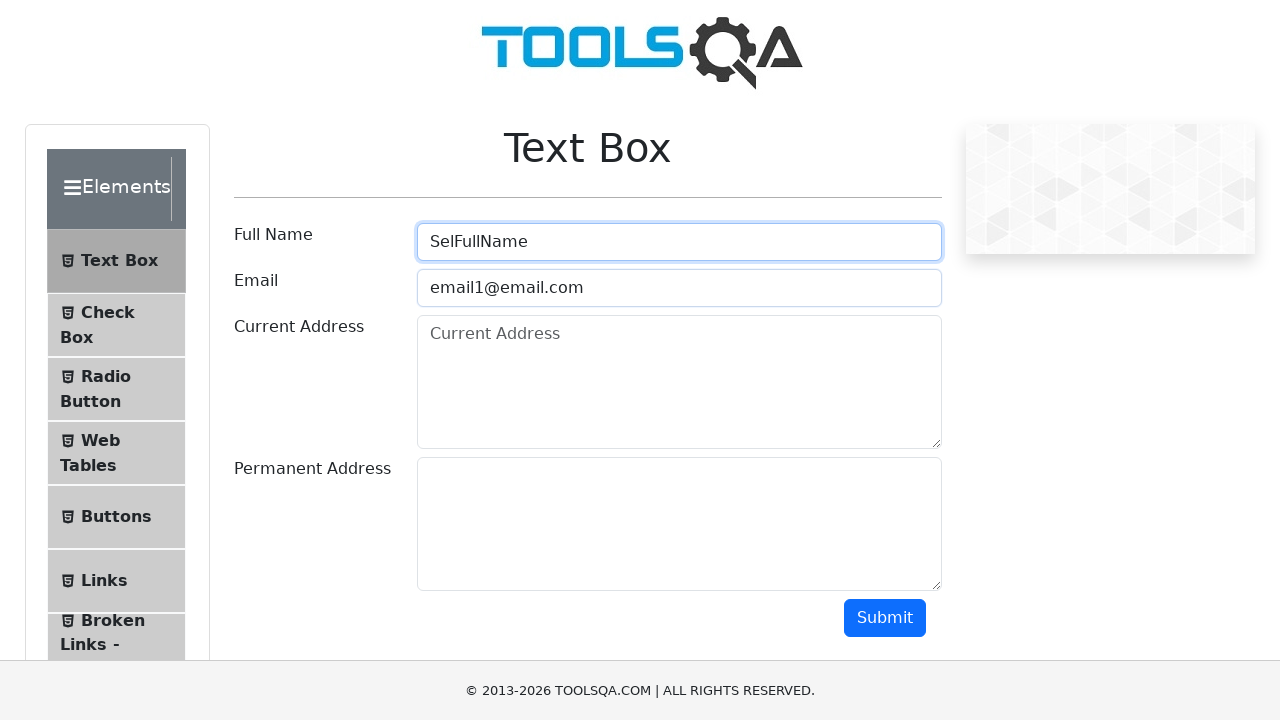

Filled current address field with 'Current Address1Address' on #currentAddress
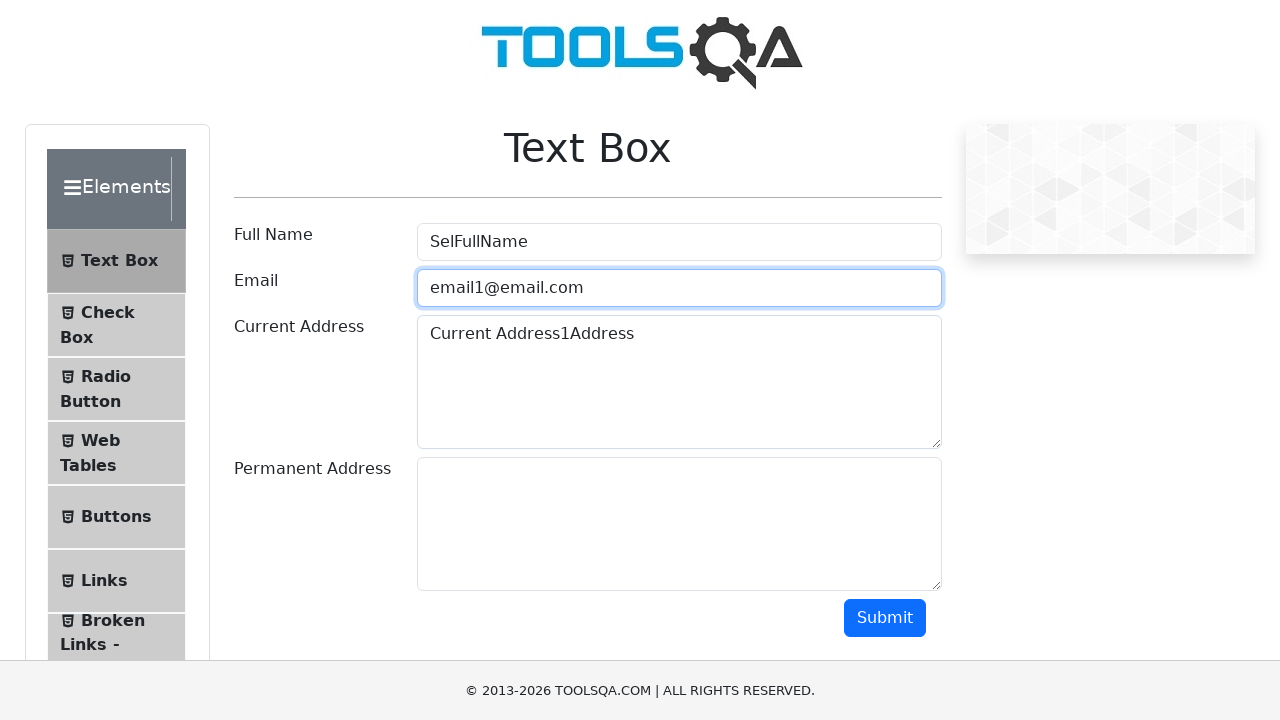

Filled permanent address field with 'Permanent text 1' on #permanentAddress
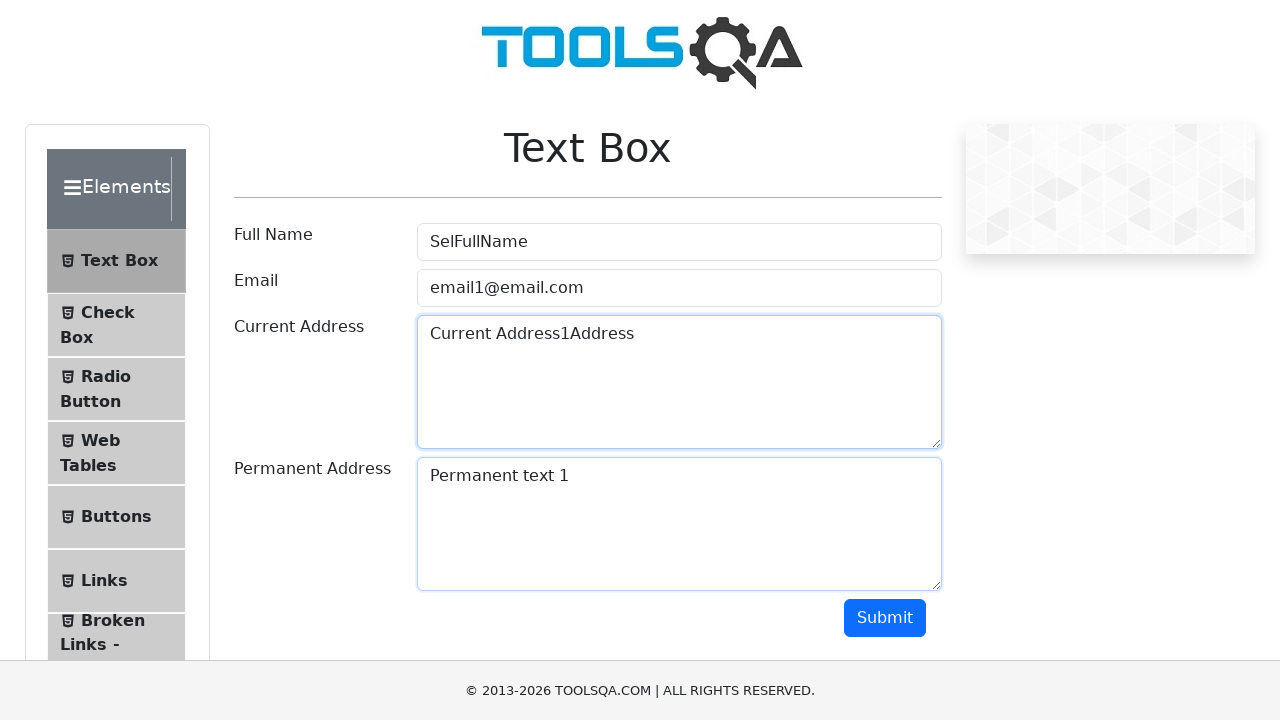

Clicked submit button to submit the form at (885, 618) on #submit
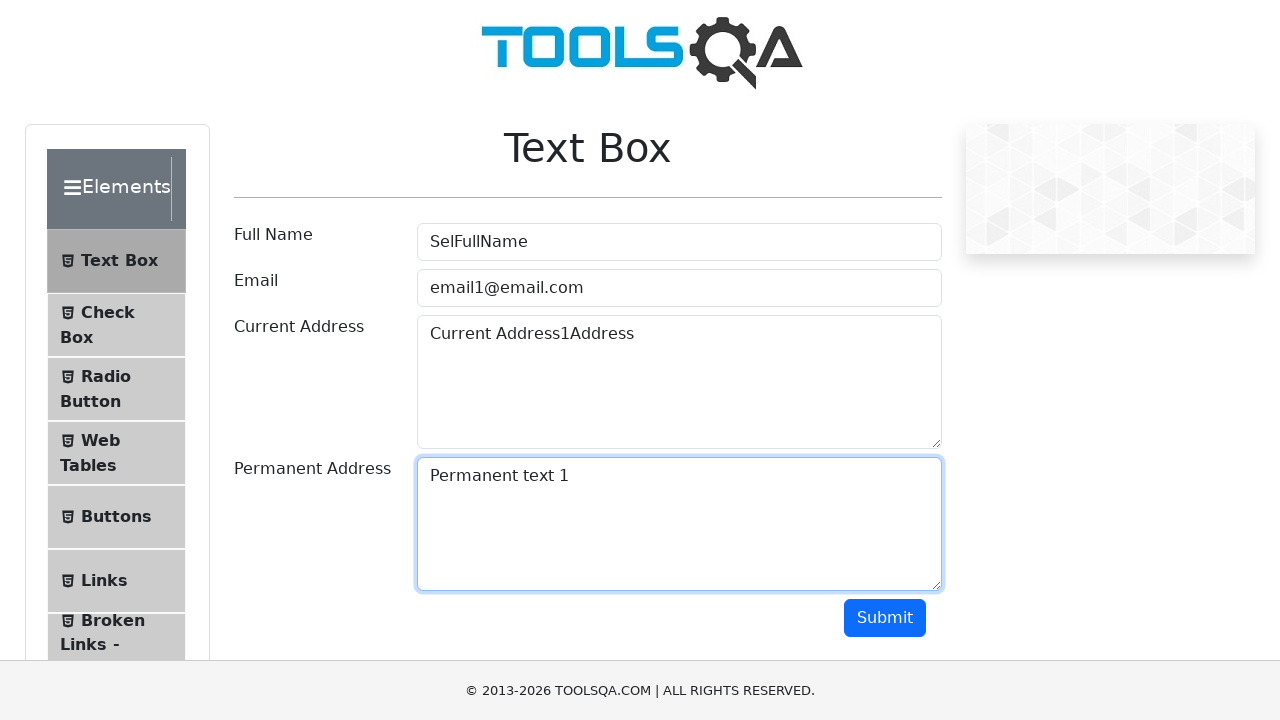

Output section appeared after form submission
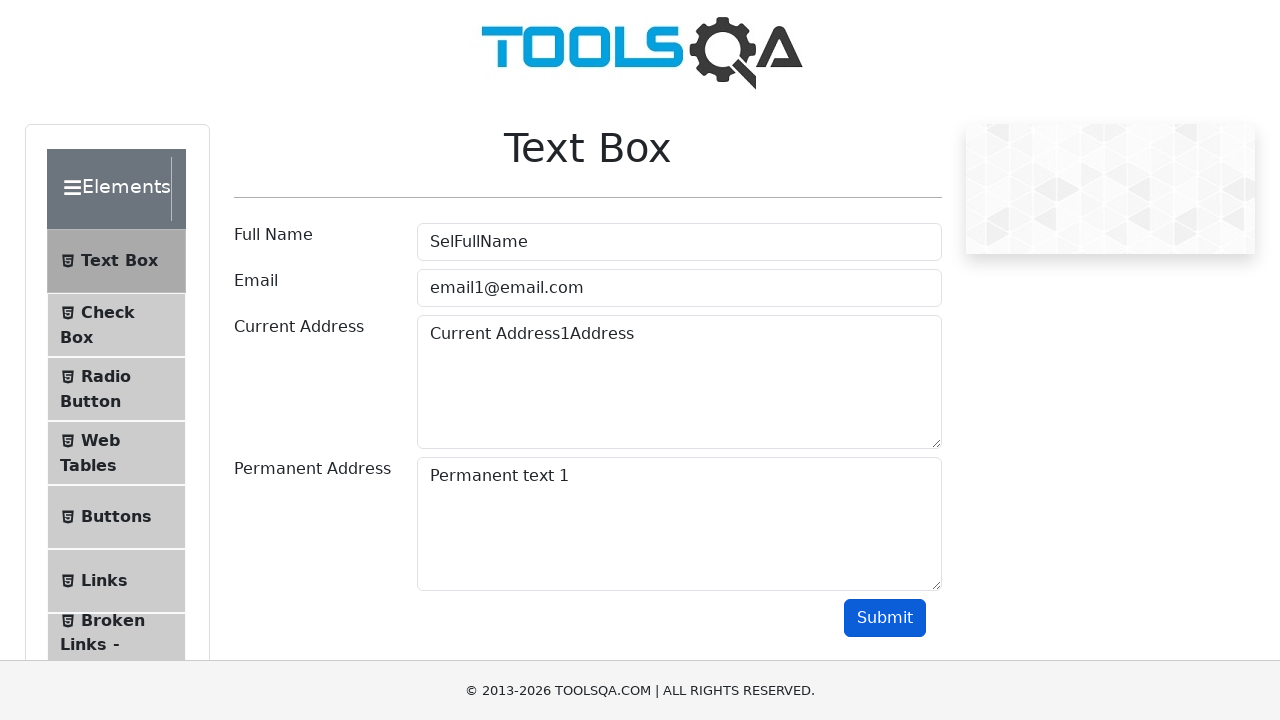

Name output field is visible
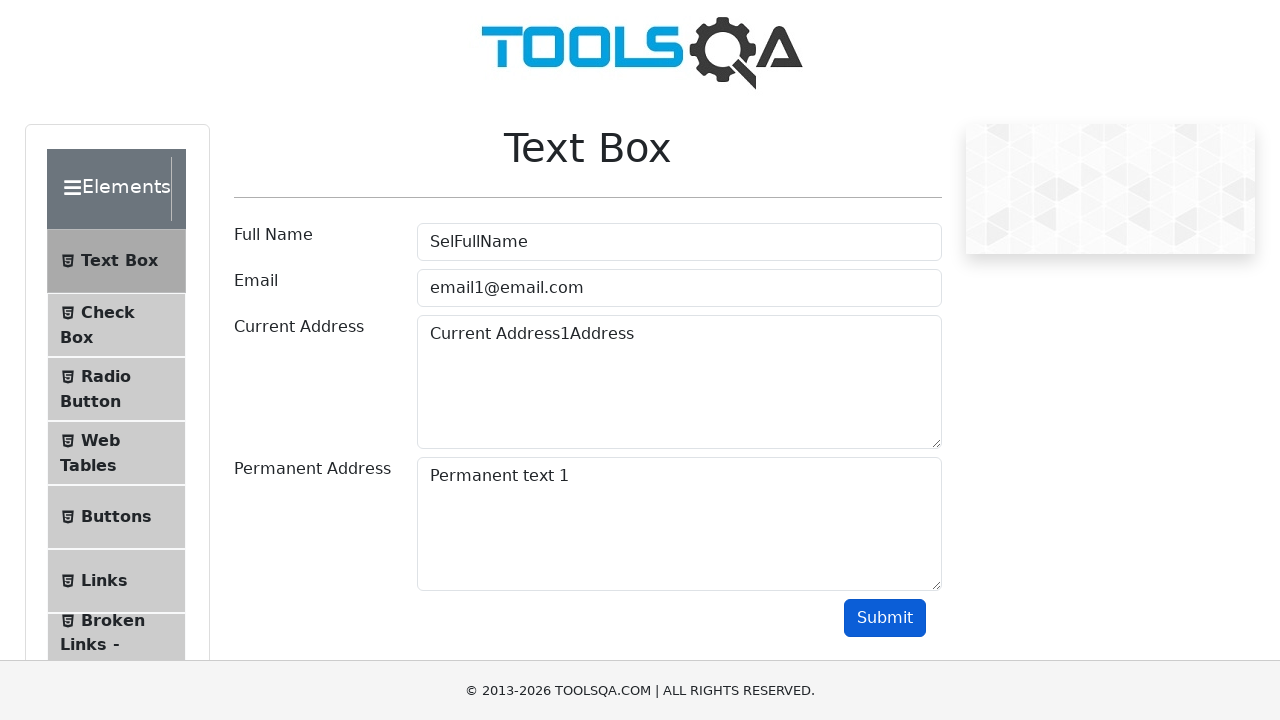

Email output field is visible
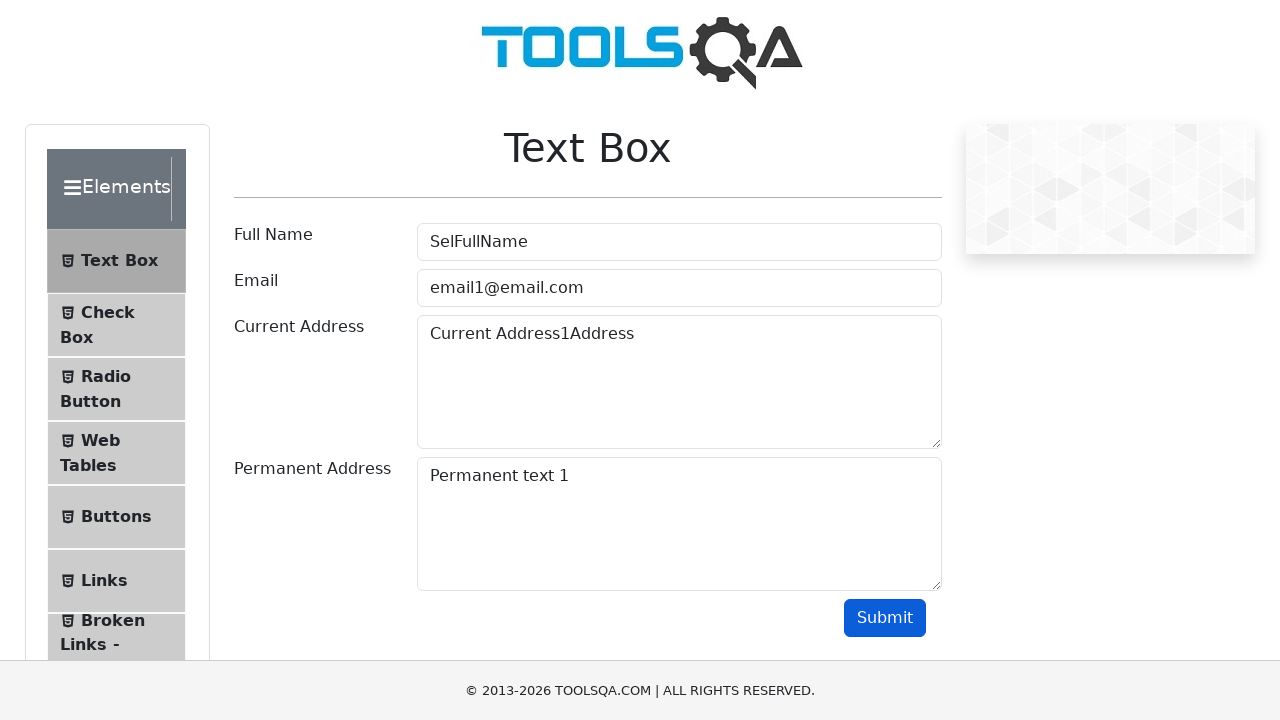

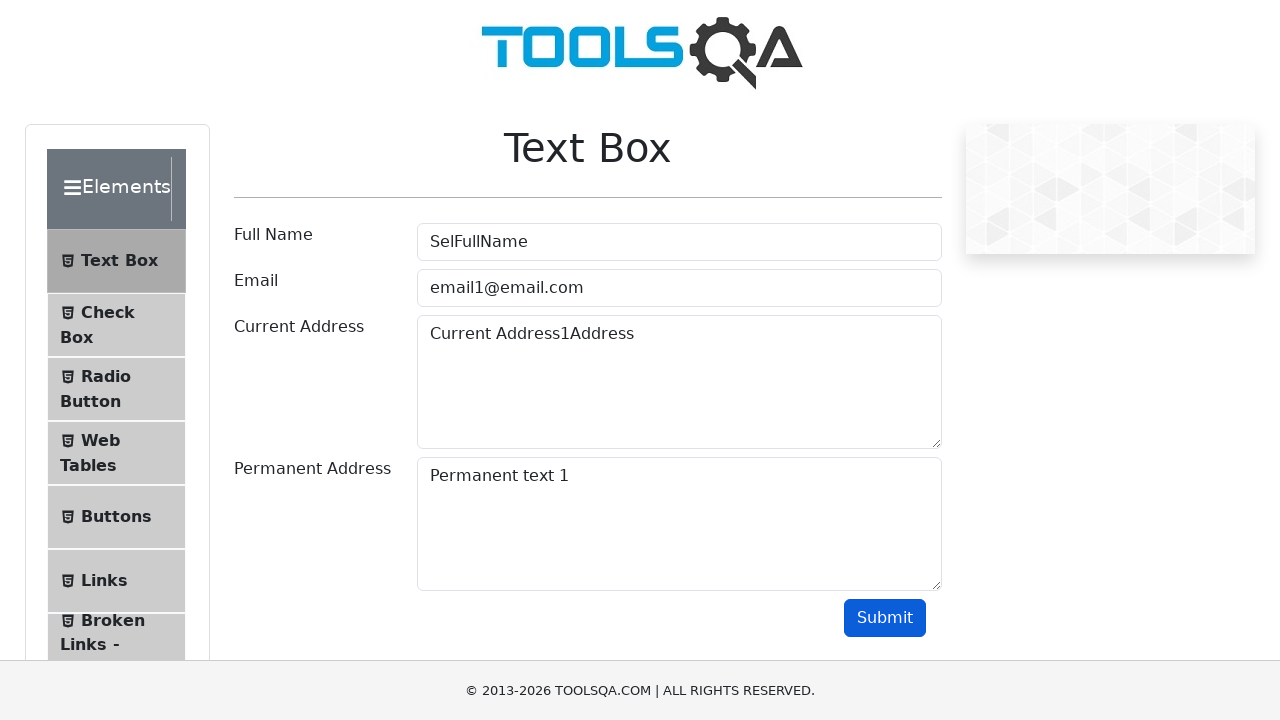